Tests table sorting functionality by clicking on the first column header and verifying that the vegetable names are sorted in ascending order.

Starting URL: https://rahulshettyacademy.com/seleniumPractise/#/offers

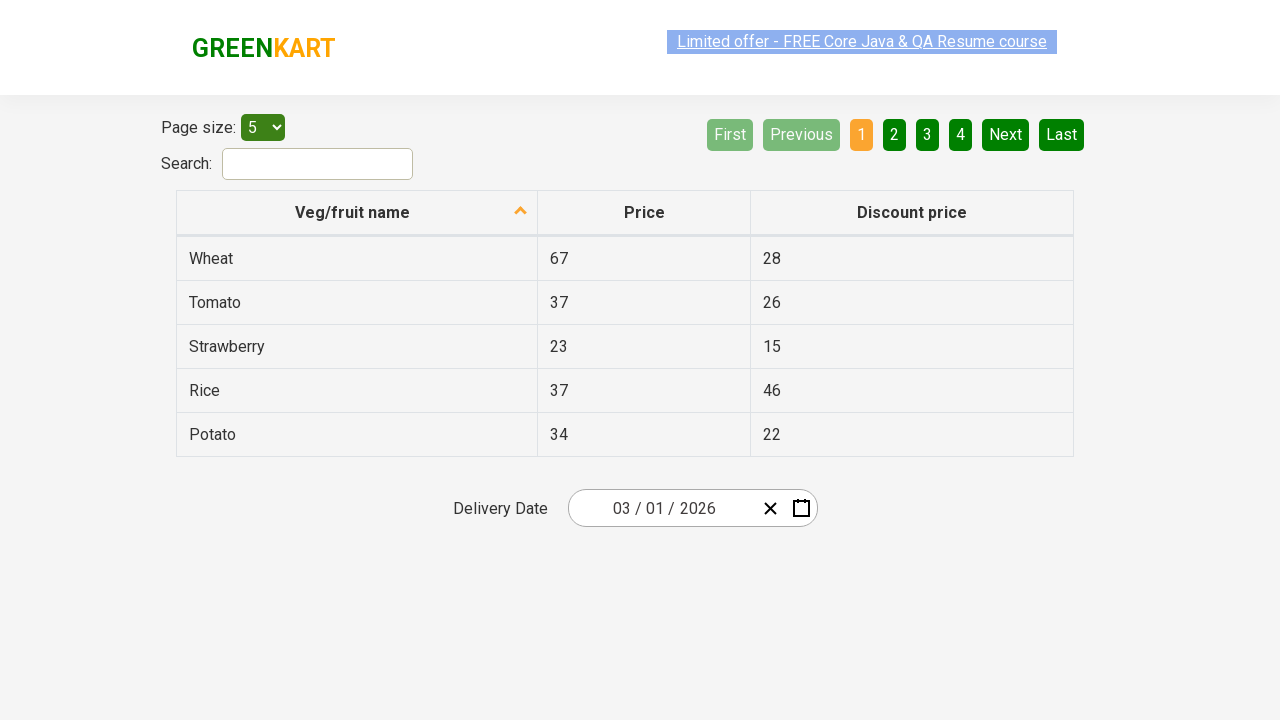

Clicked first column header to sort vegetables at (353, 212) on xpath=//tr/th[1]/span[1]
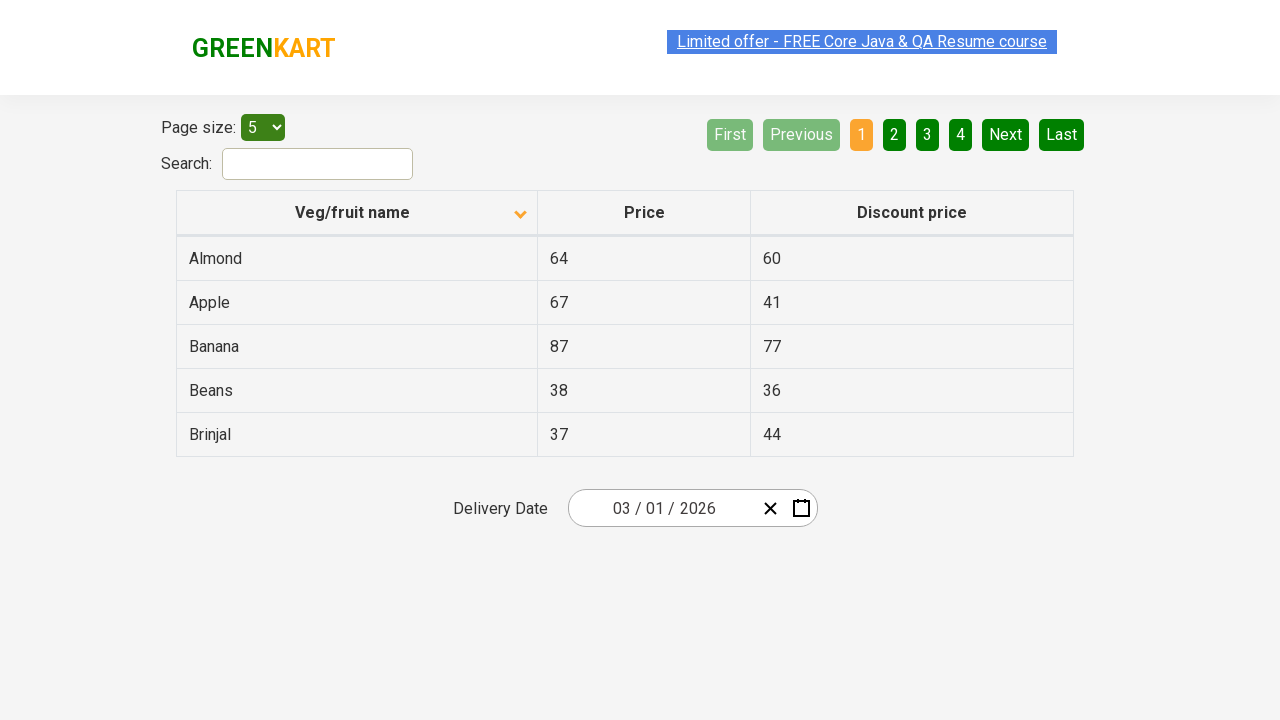

Table updated after sorting
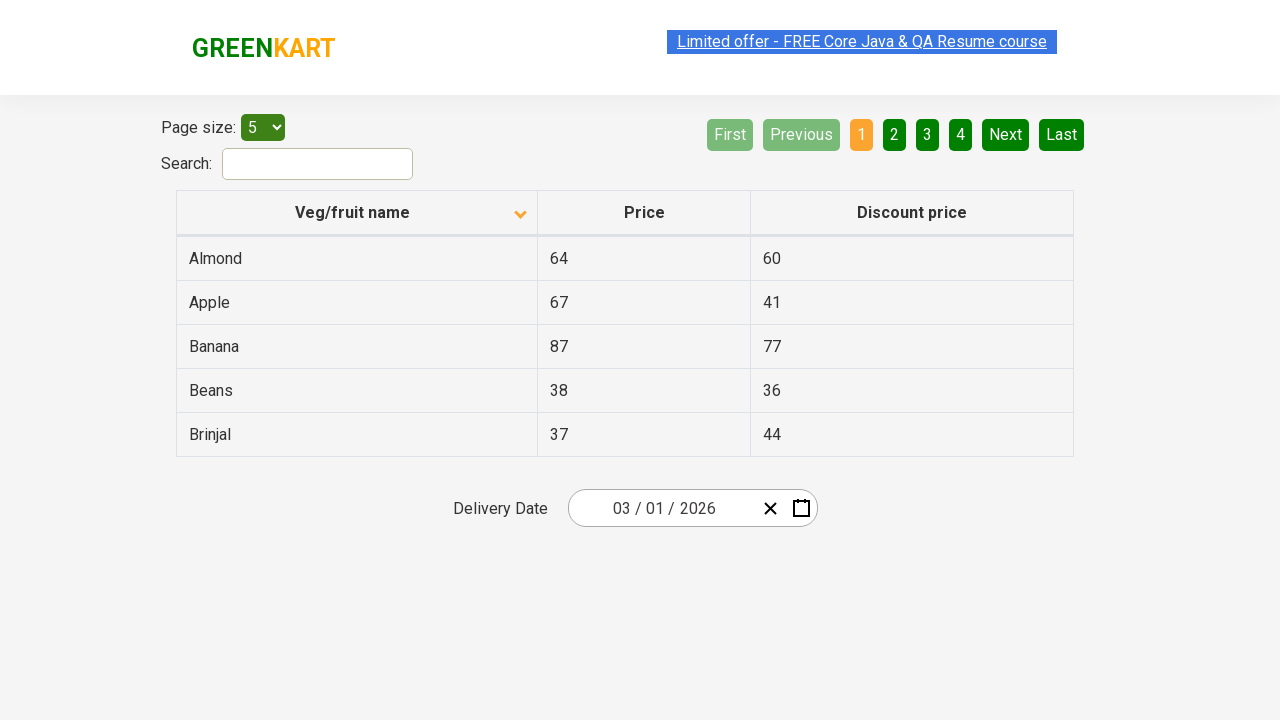

Retrieved all vegetable names from first column
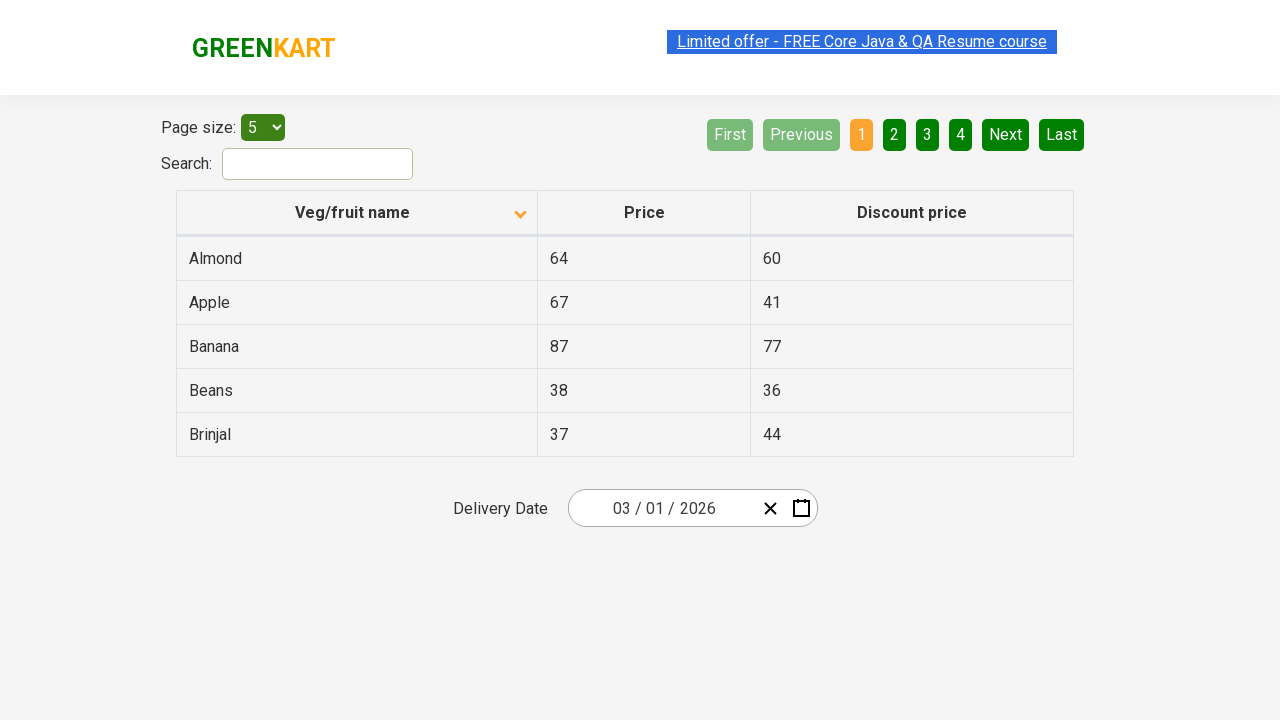

Extracted text content from all vegetable items
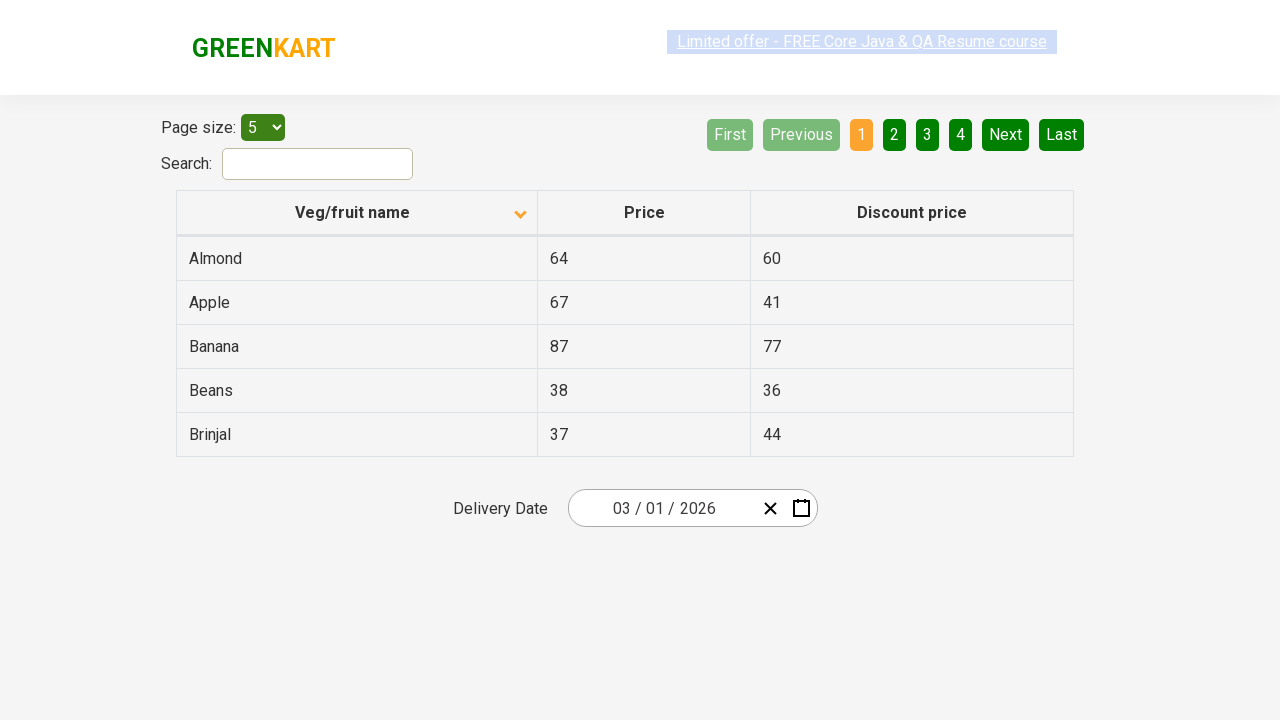

Created sorted reference list for comparison
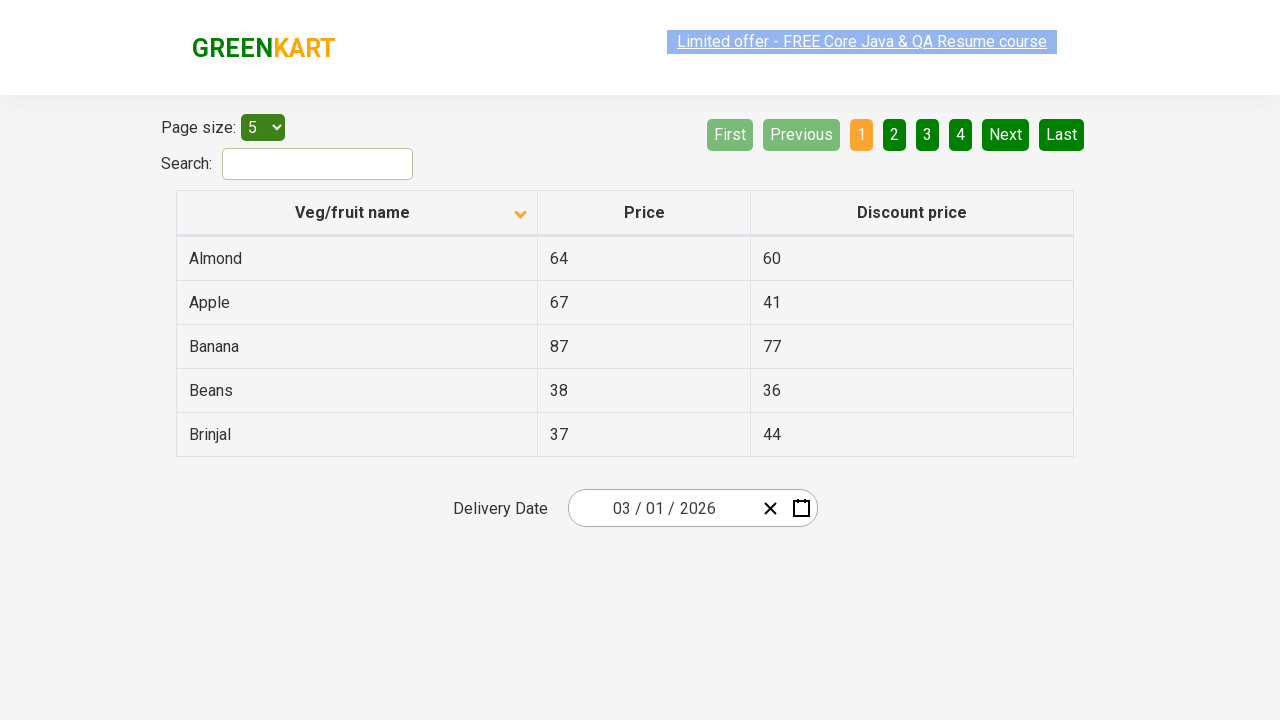

Verified vegetables are sorted in ascending order
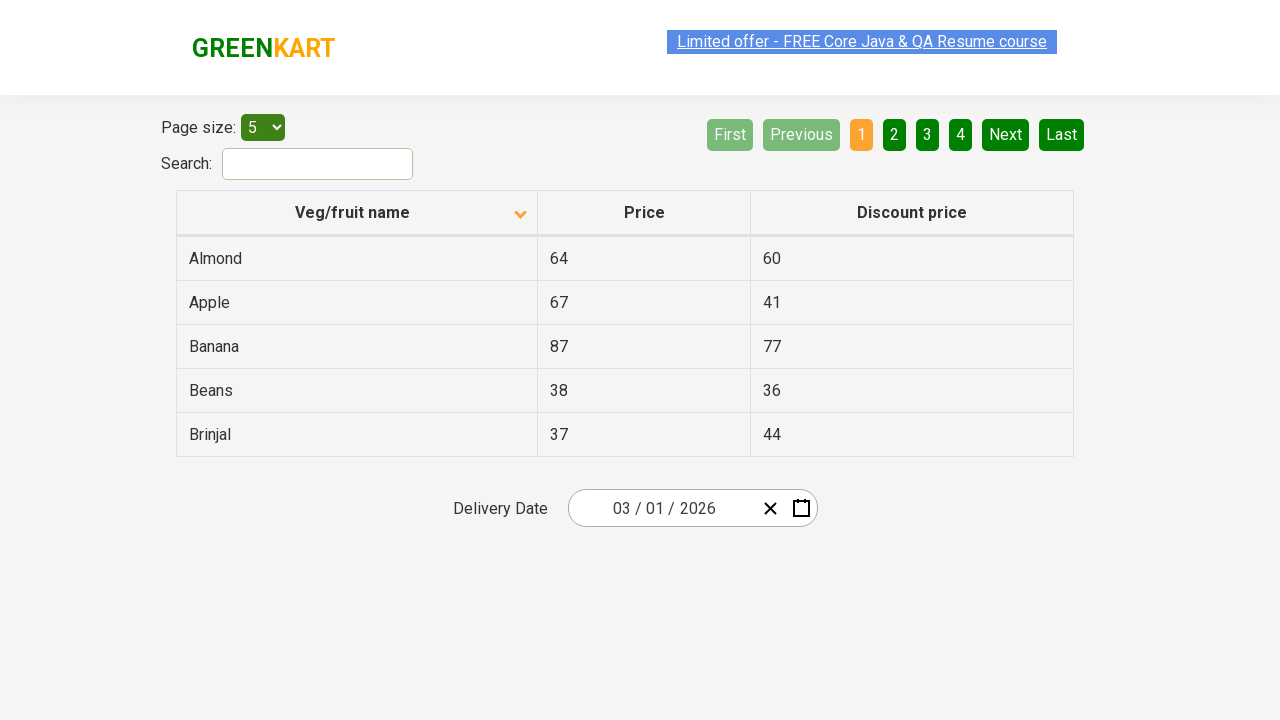

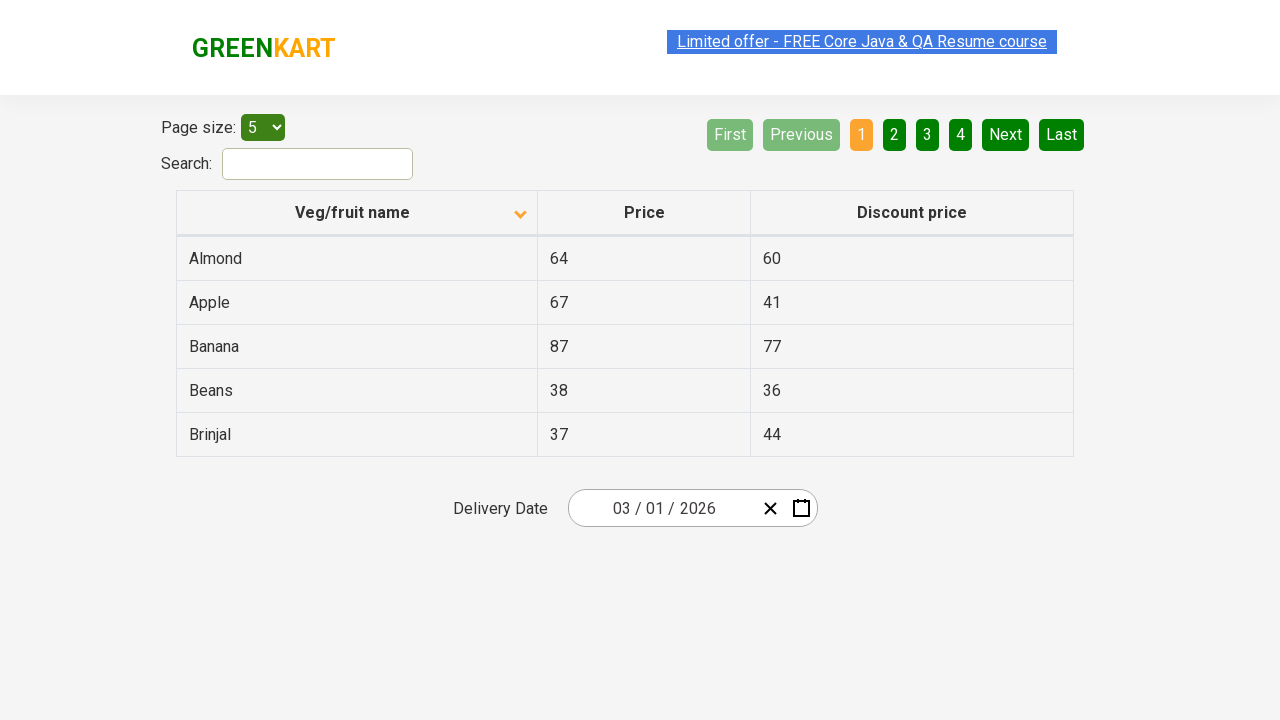